Simple browser automation test that navigates to Rahul Shetty Academy website and verifies the page loads by checking the URL and title are accessible.

Starting URL: https://rahulshettyacademy.com

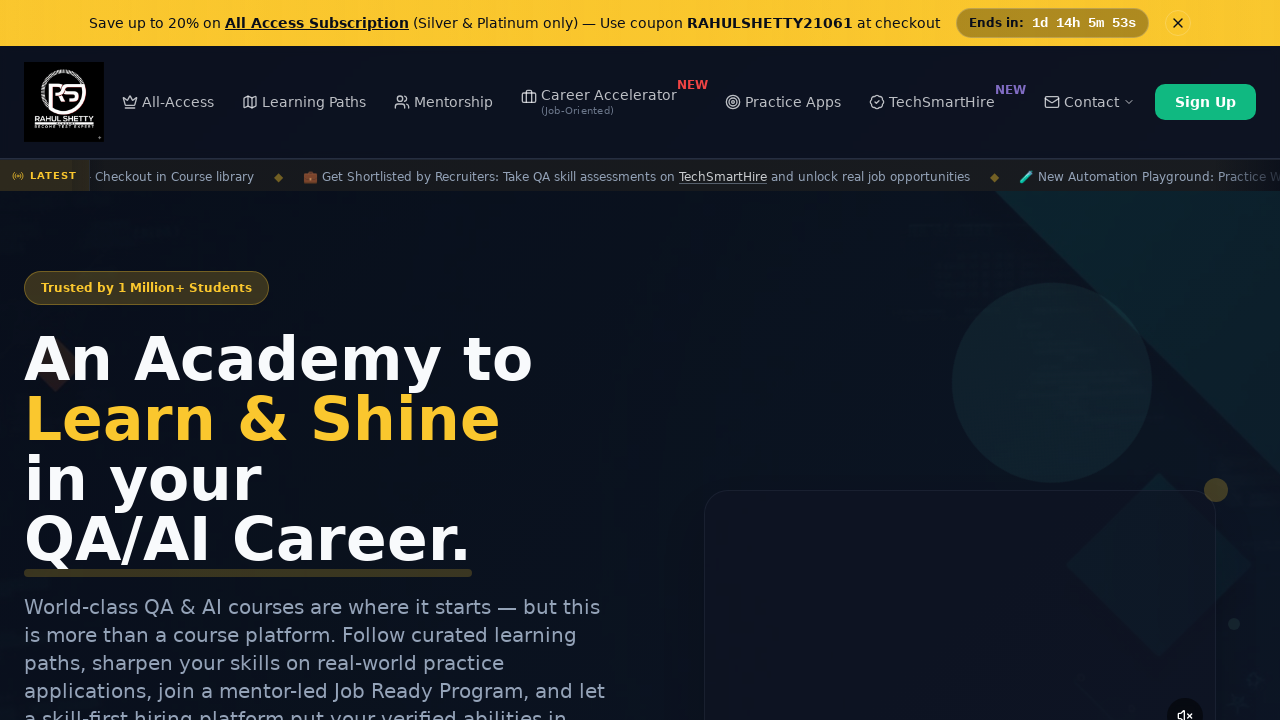

Waited for page to load with domcontentloaded state
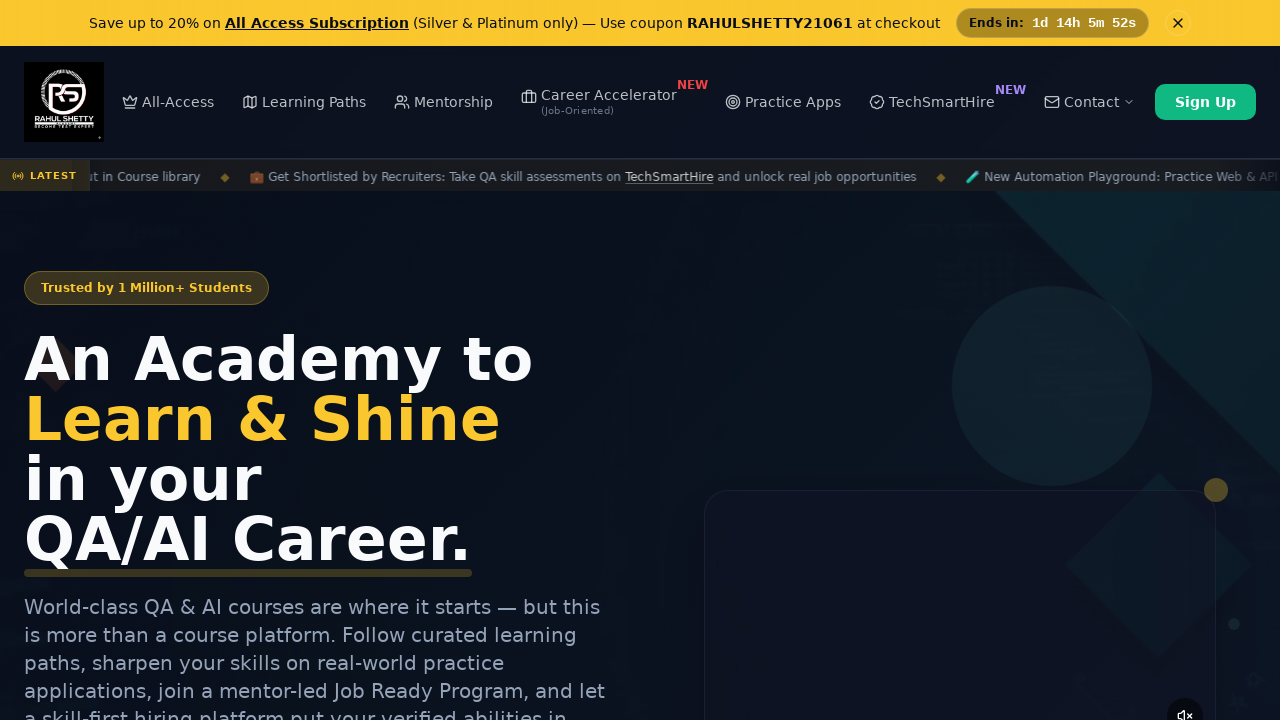

Retrieved current URL from page
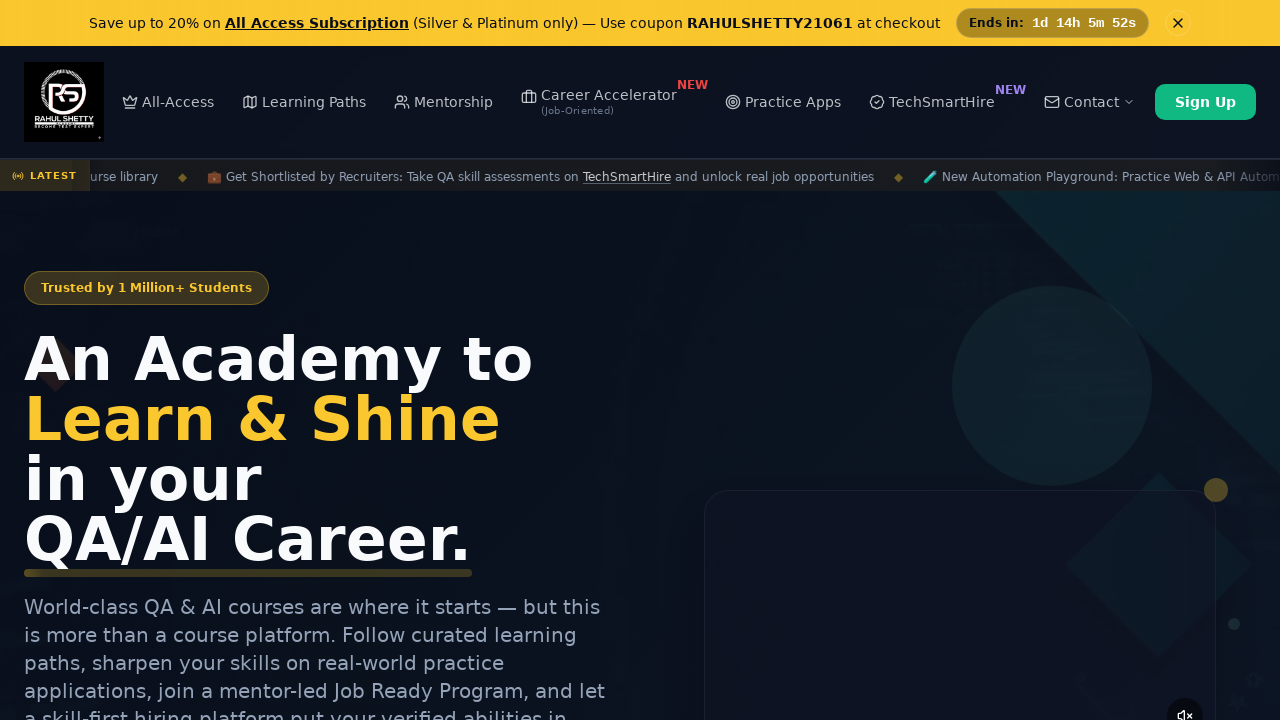

Retrieved page title
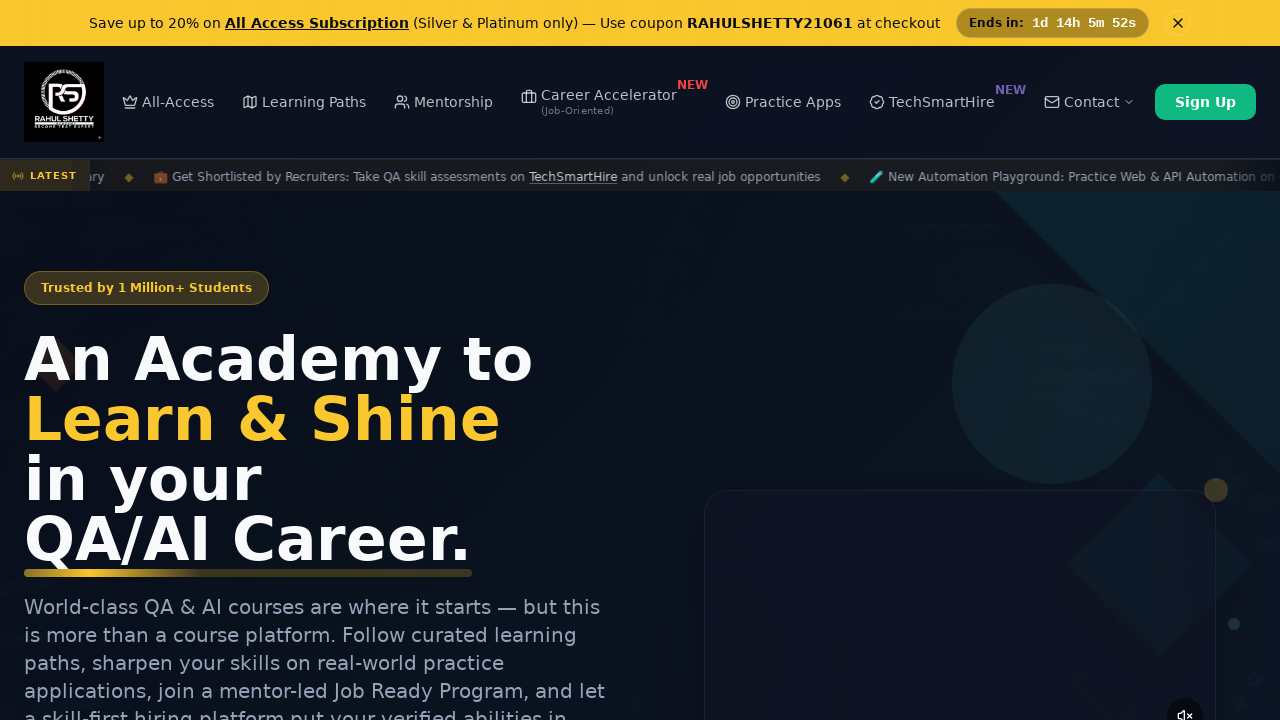

Verified URL contains 'rahulshettyacademy.com'
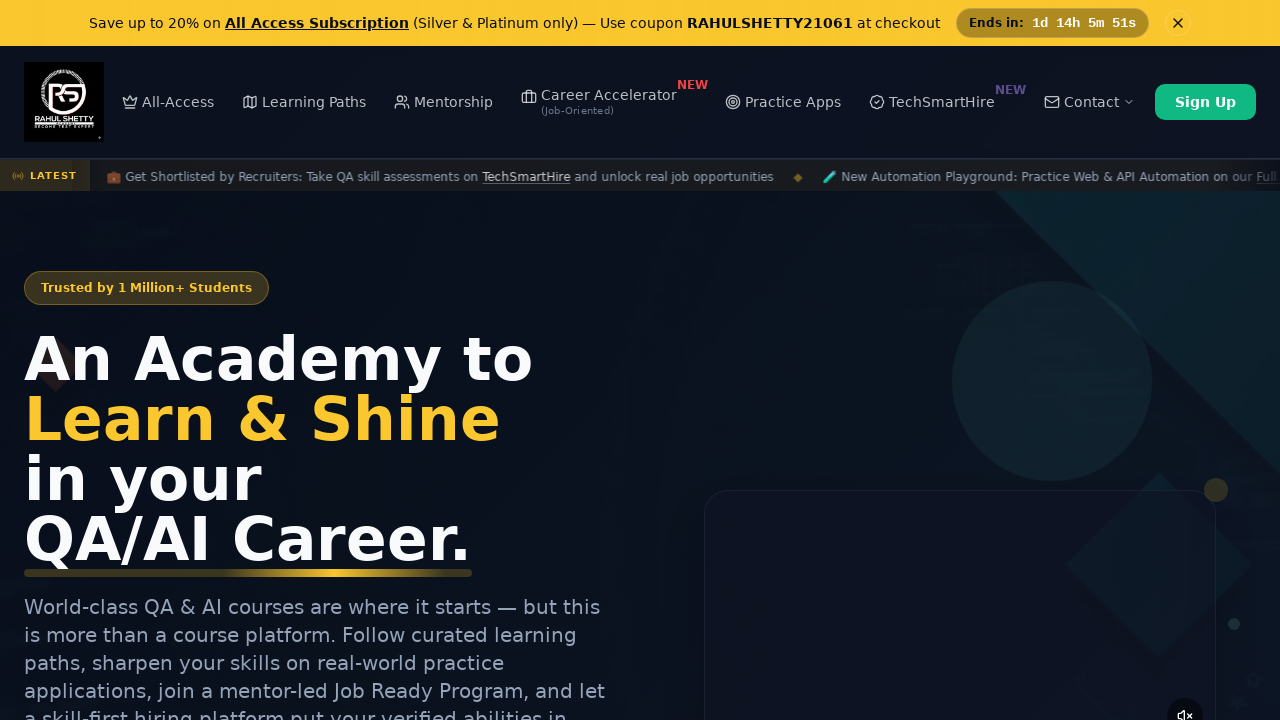

Verified page title is not None
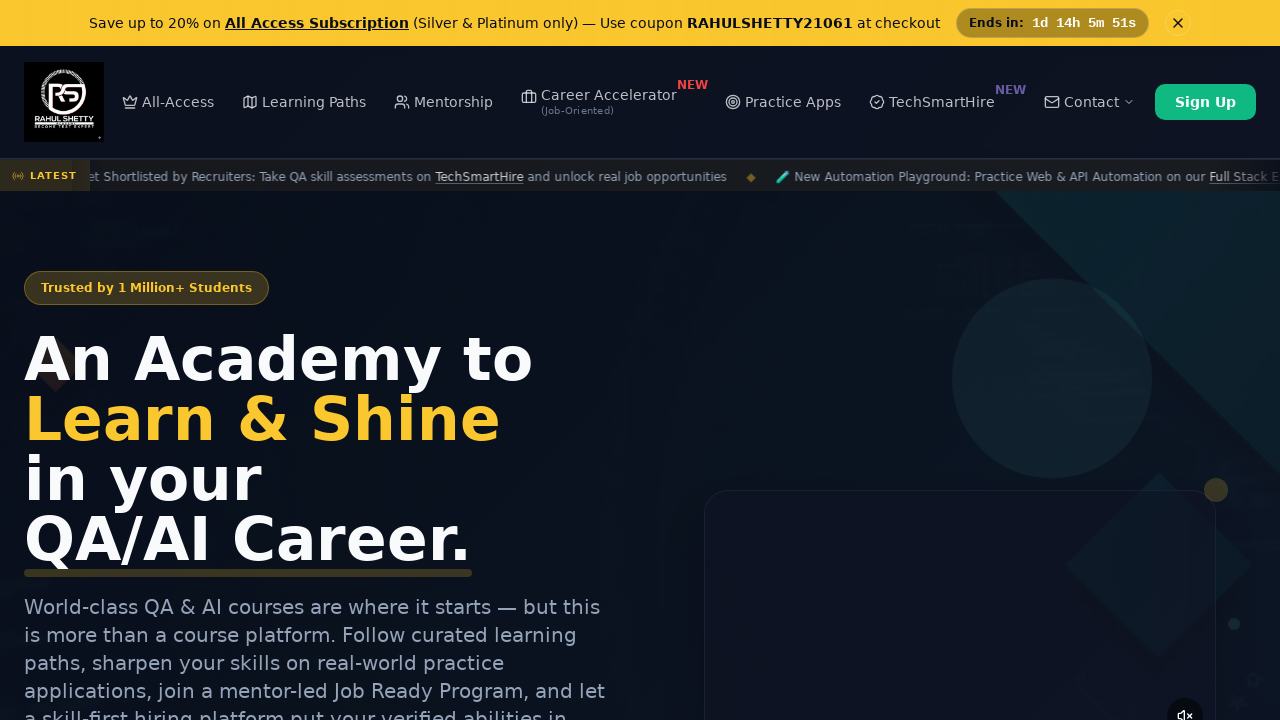

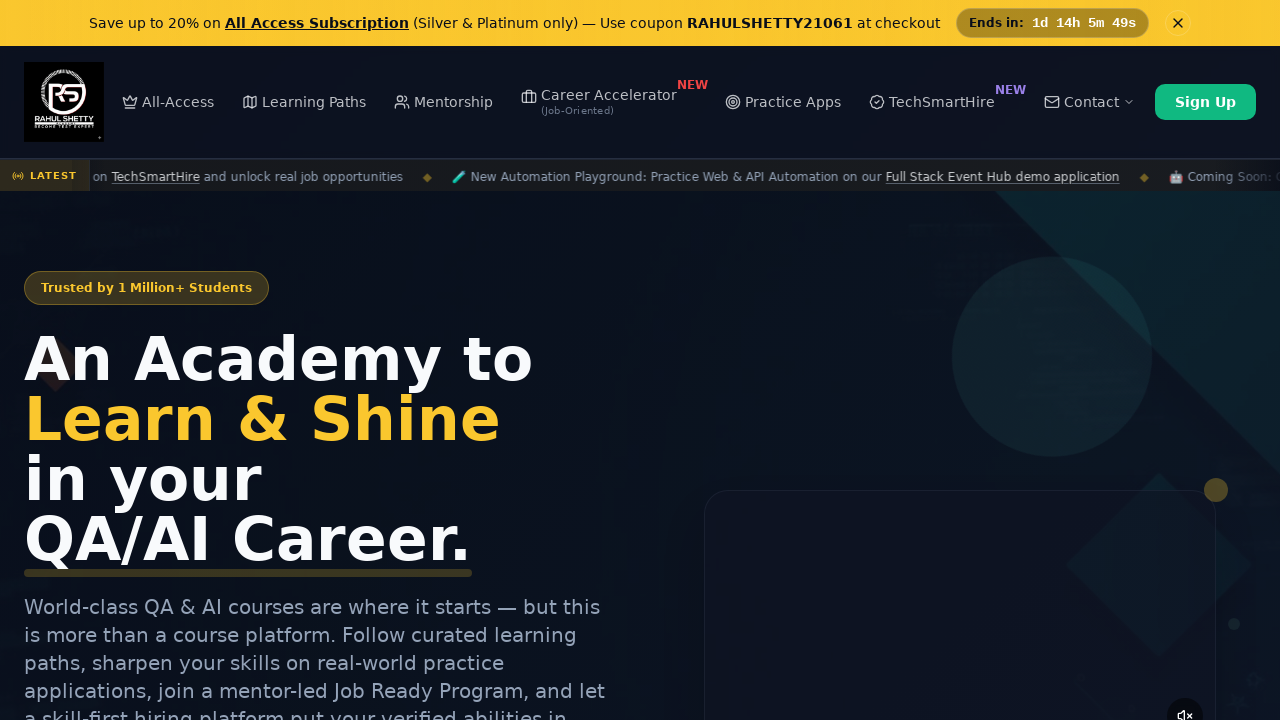